Tests a registration form by filling in first name, last name, and email fields, then submitting the form and verifying the success message

Starting URL: http://suninjuly.github.io/registration1.html

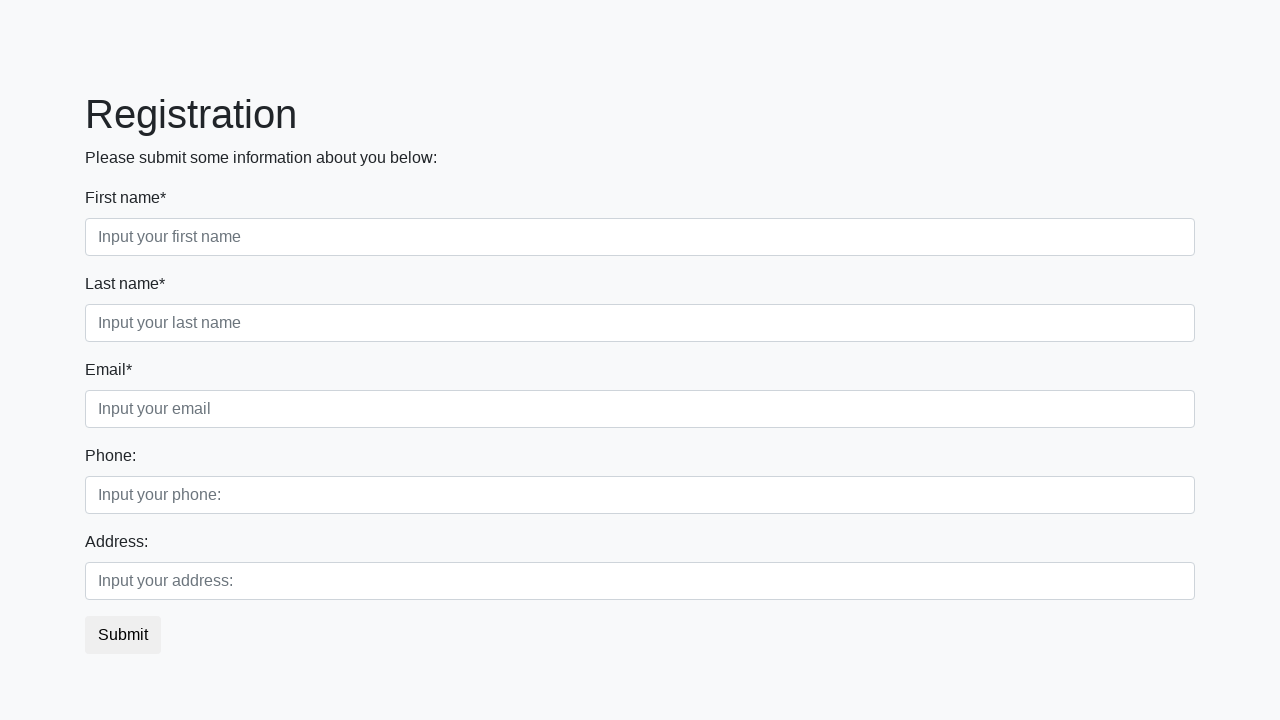

Filled first name field with 'Ivan' on .first_block .first
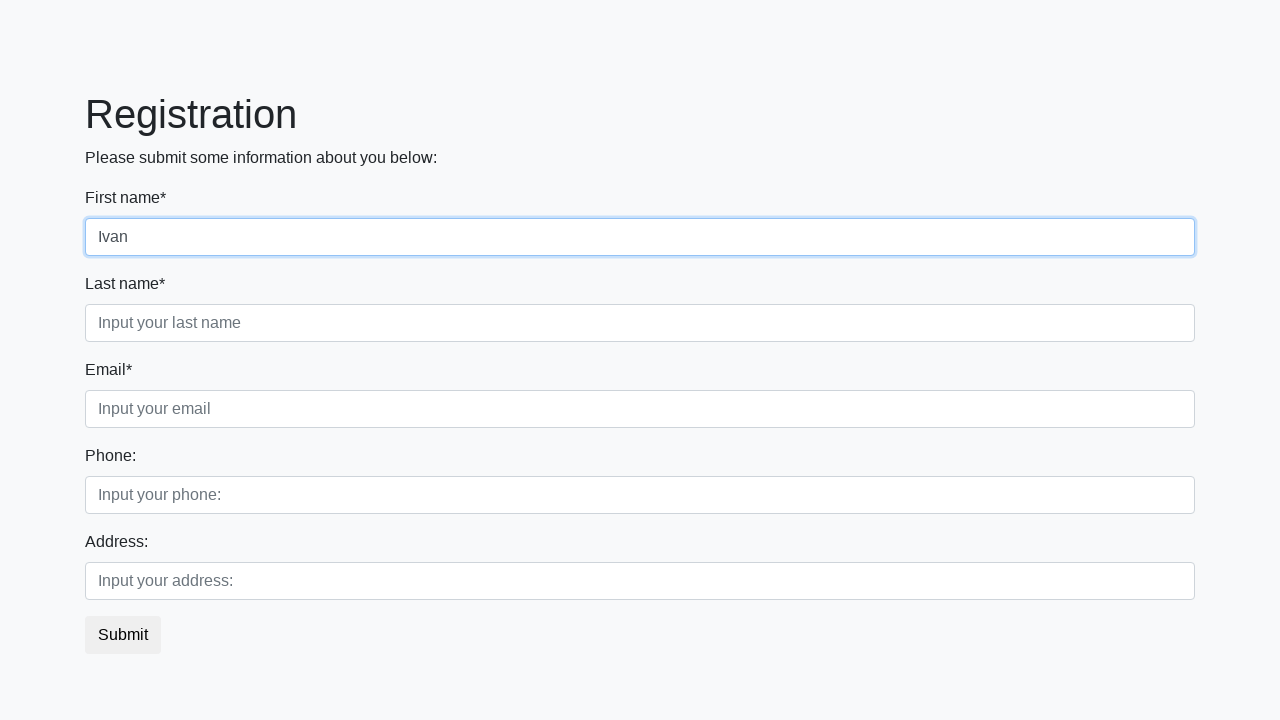

Filled last name field with 'Petrov' on .first_block .second
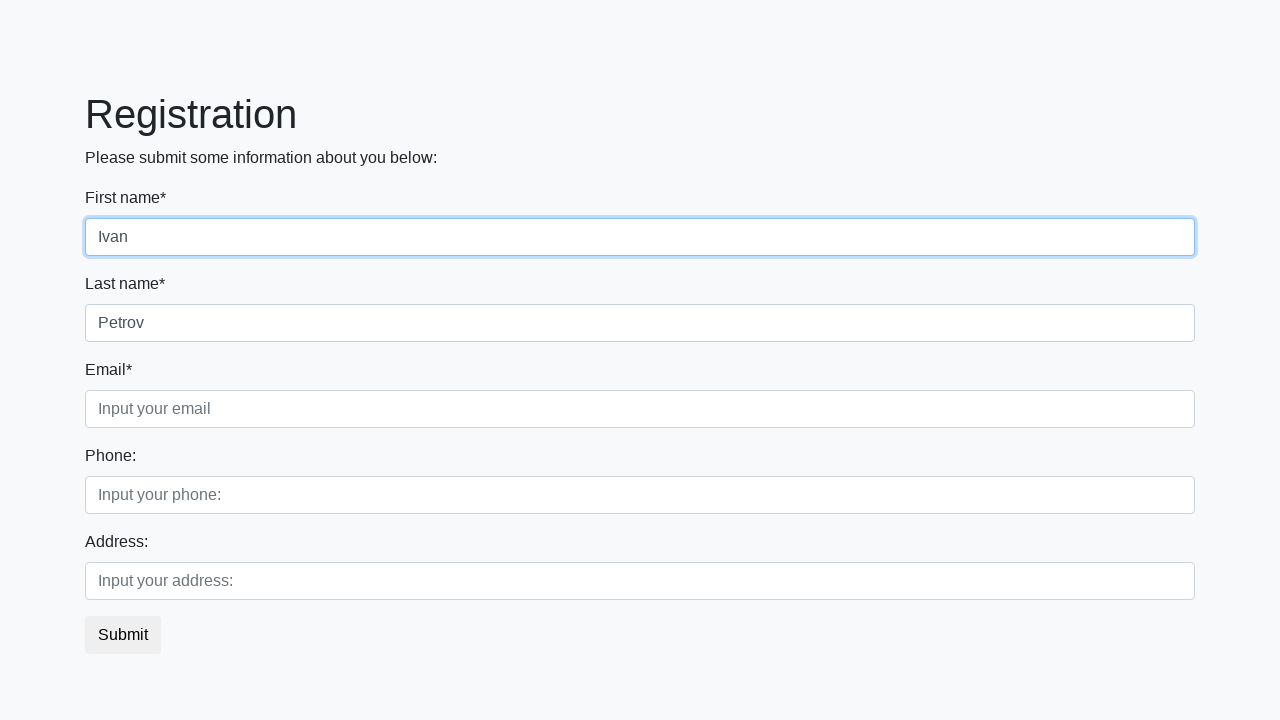

Filled email field with 'email@com' on .first_block .third
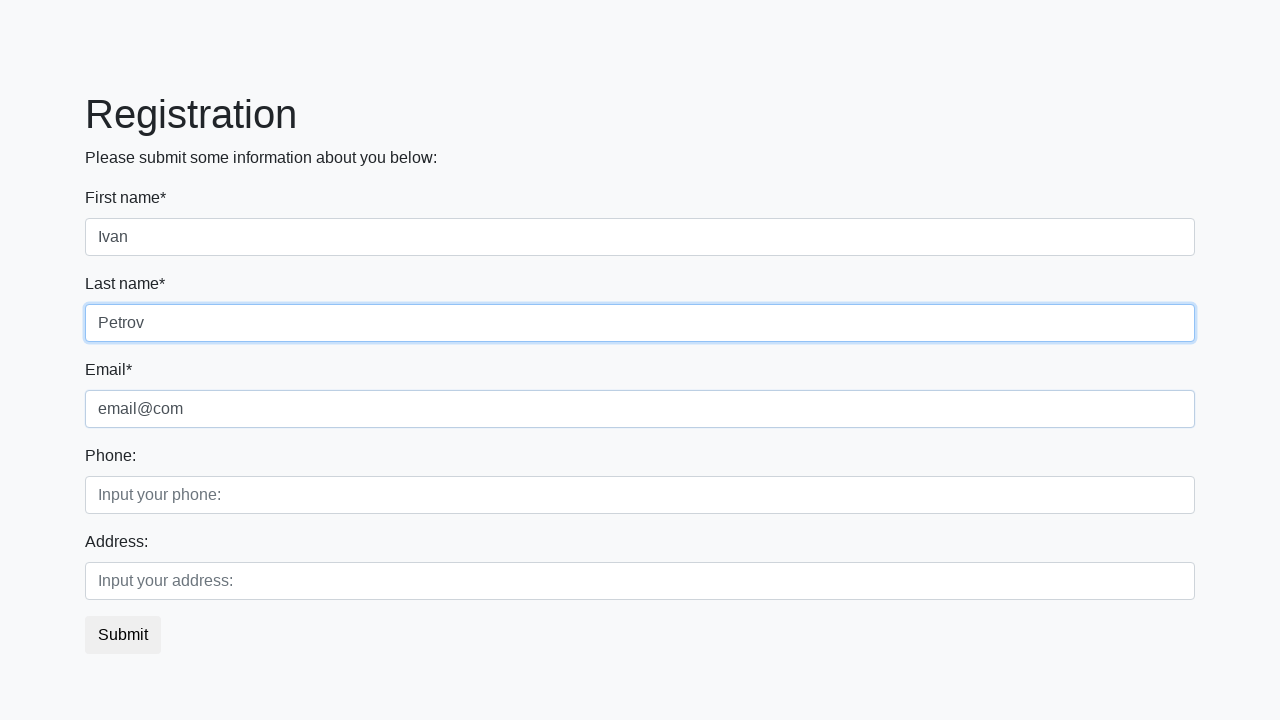

Clicked submit button to register at (123, 635) on button.btn
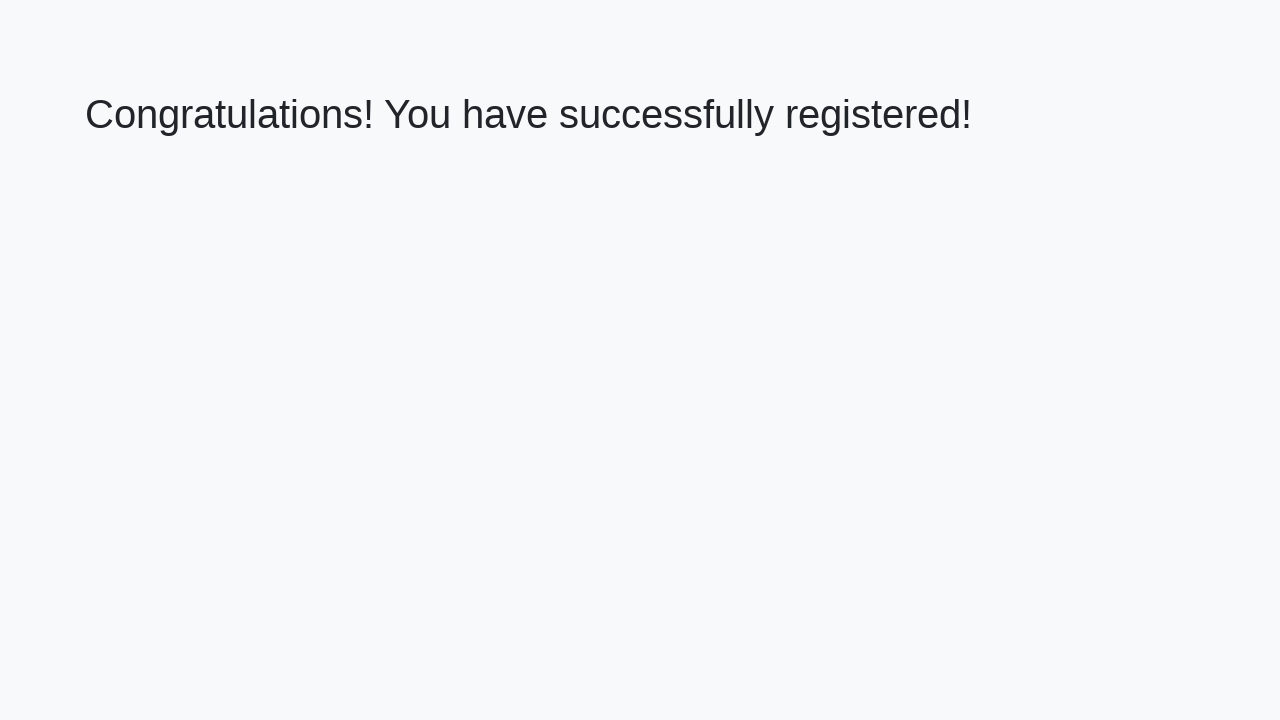

Success message heading loaded
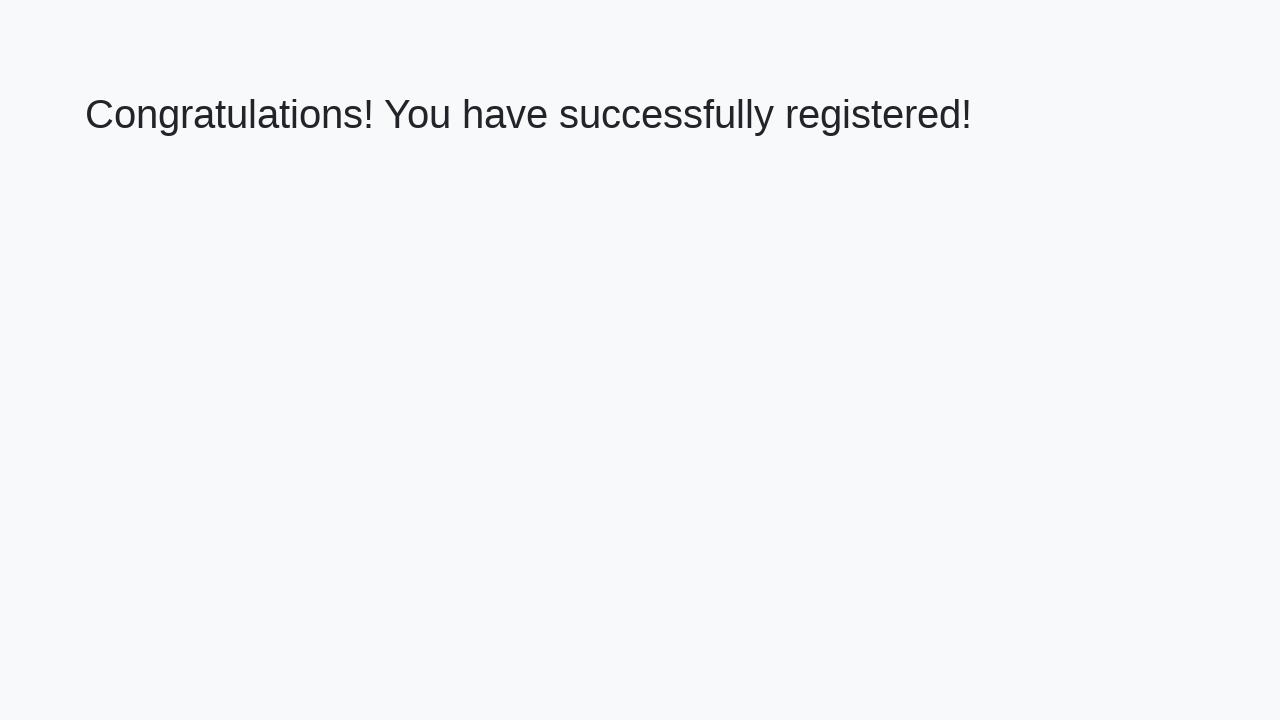

Retrieved success message text: 'Congratulations! You have successfully registered!'
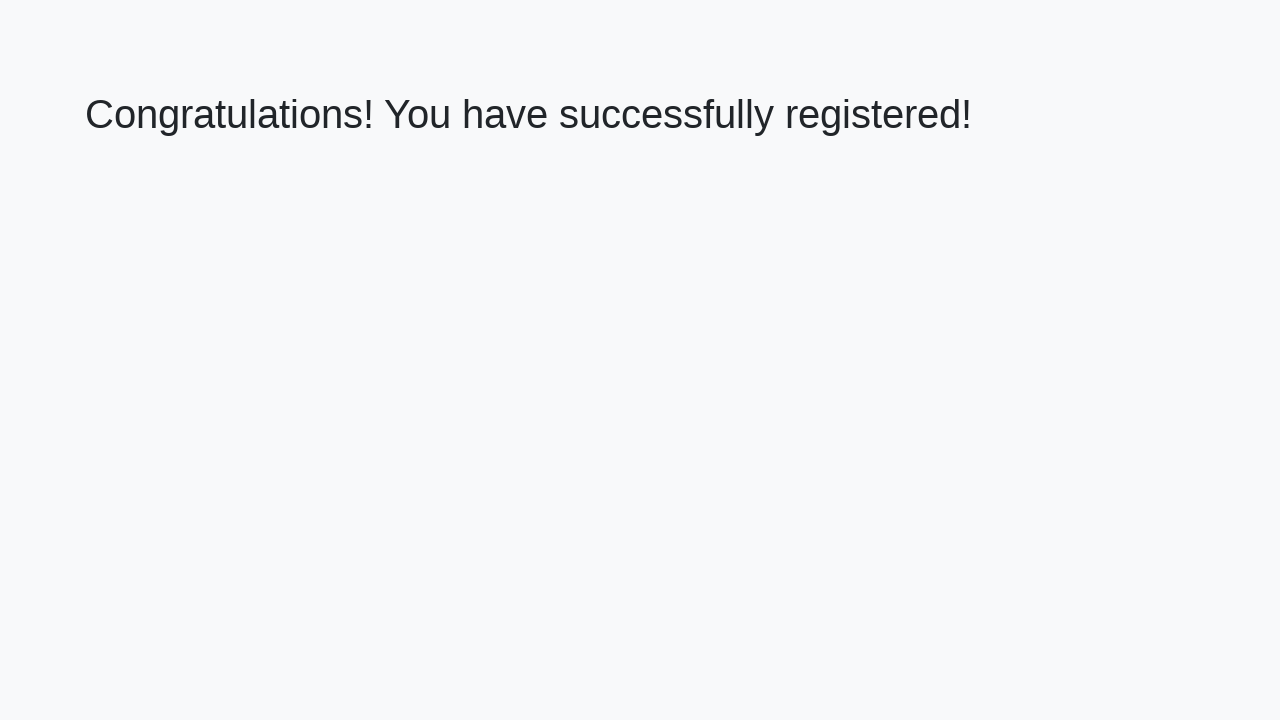

Verified registration success message
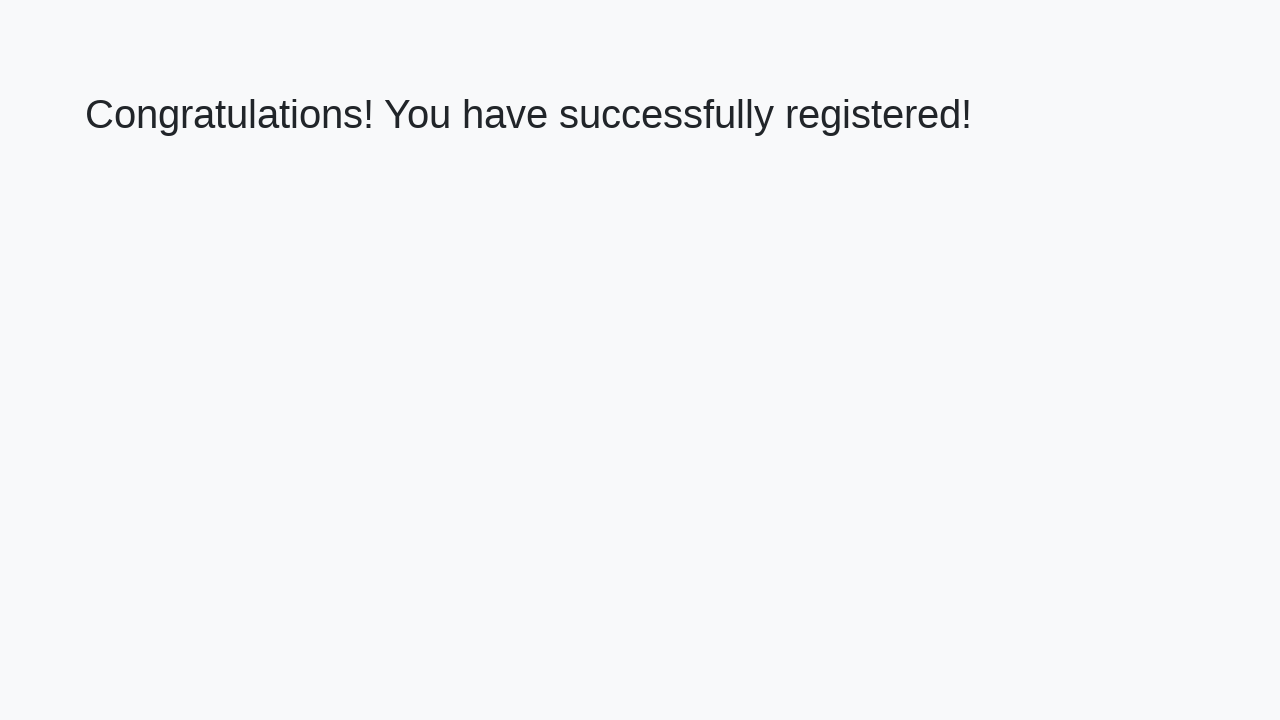

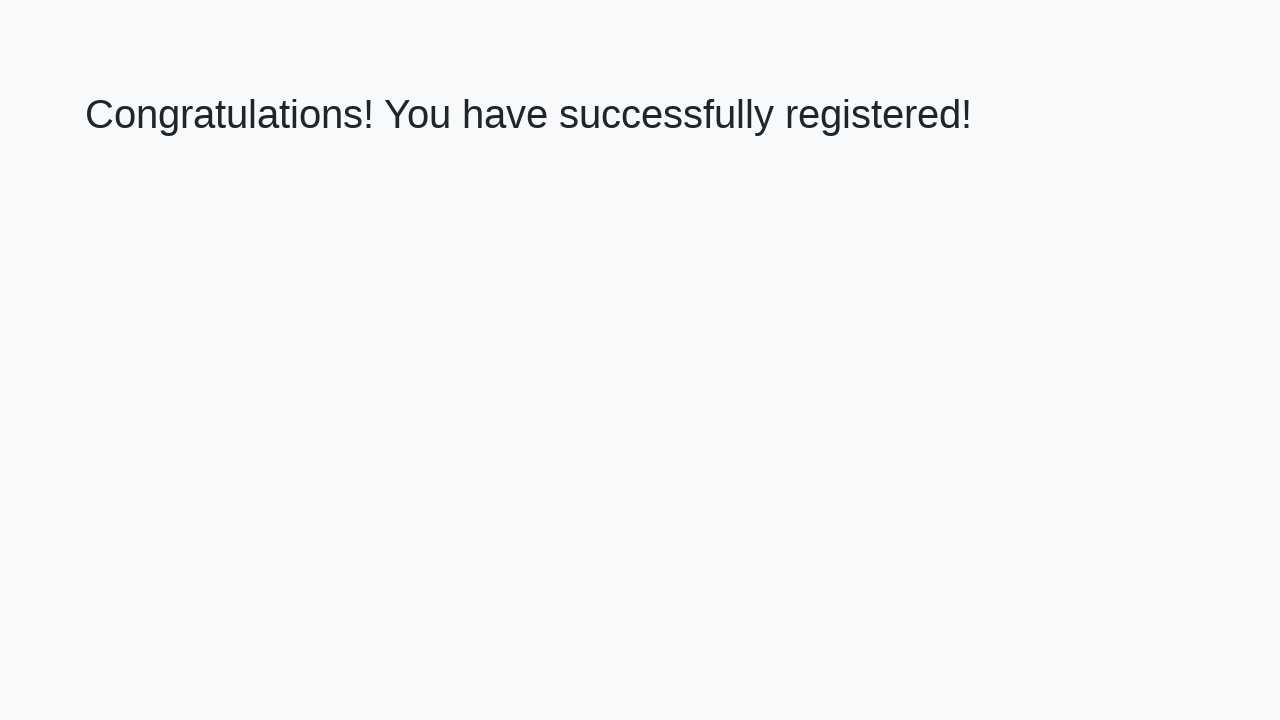